Tests marking individual items as complete by checking the toggle on each item

Starting URL: https://demo.playwright.dev/todomvc

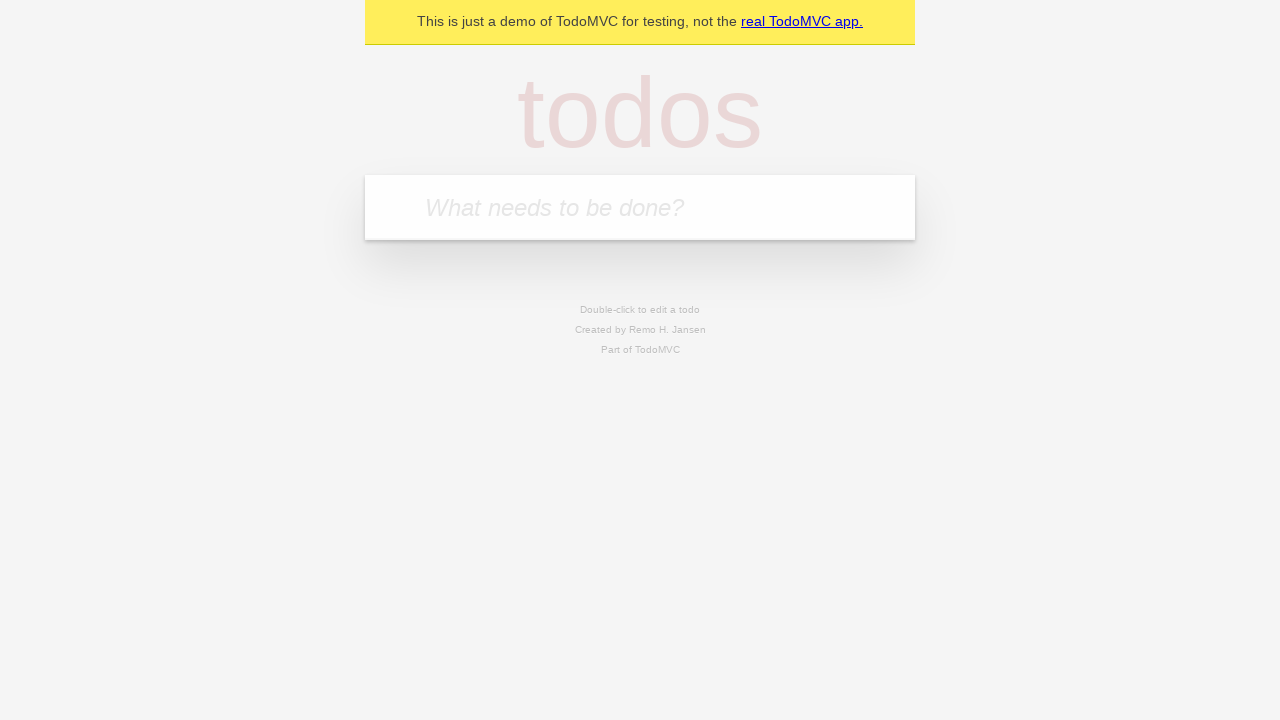

Filled new todo input with 'buy some cheese' on .new-todo
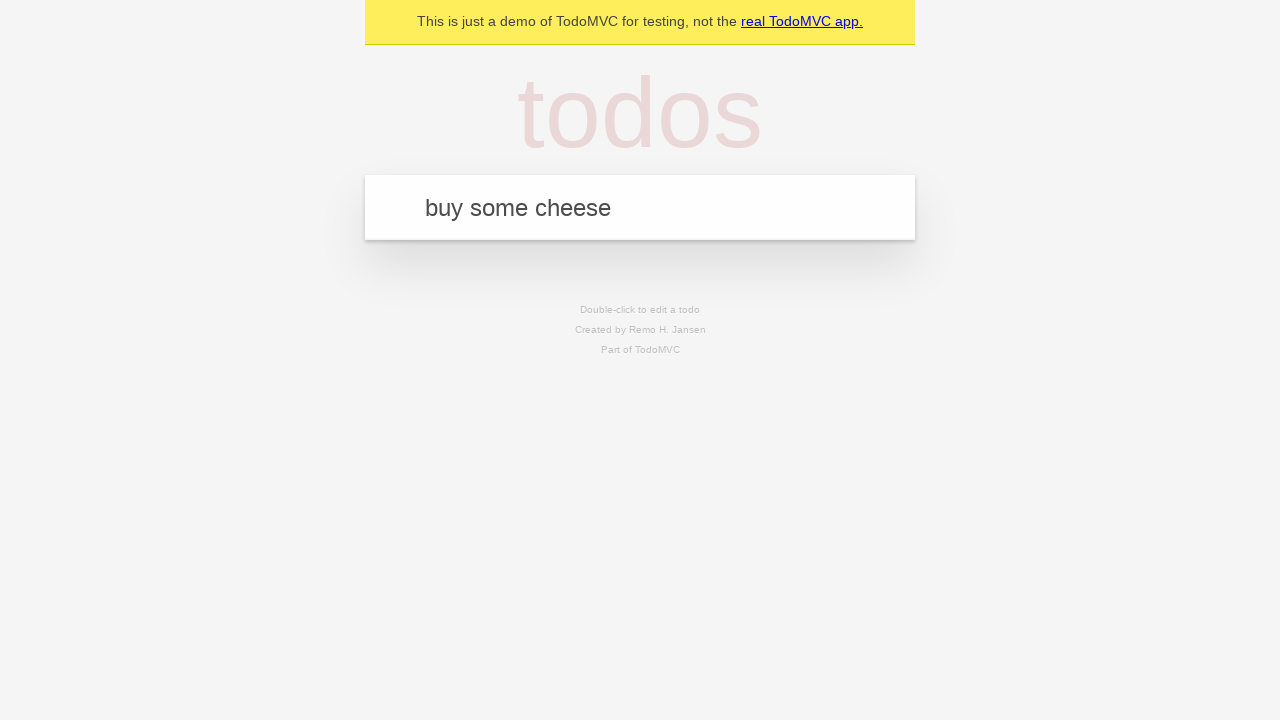

Pressed Enter to add first todo item on .new-todo
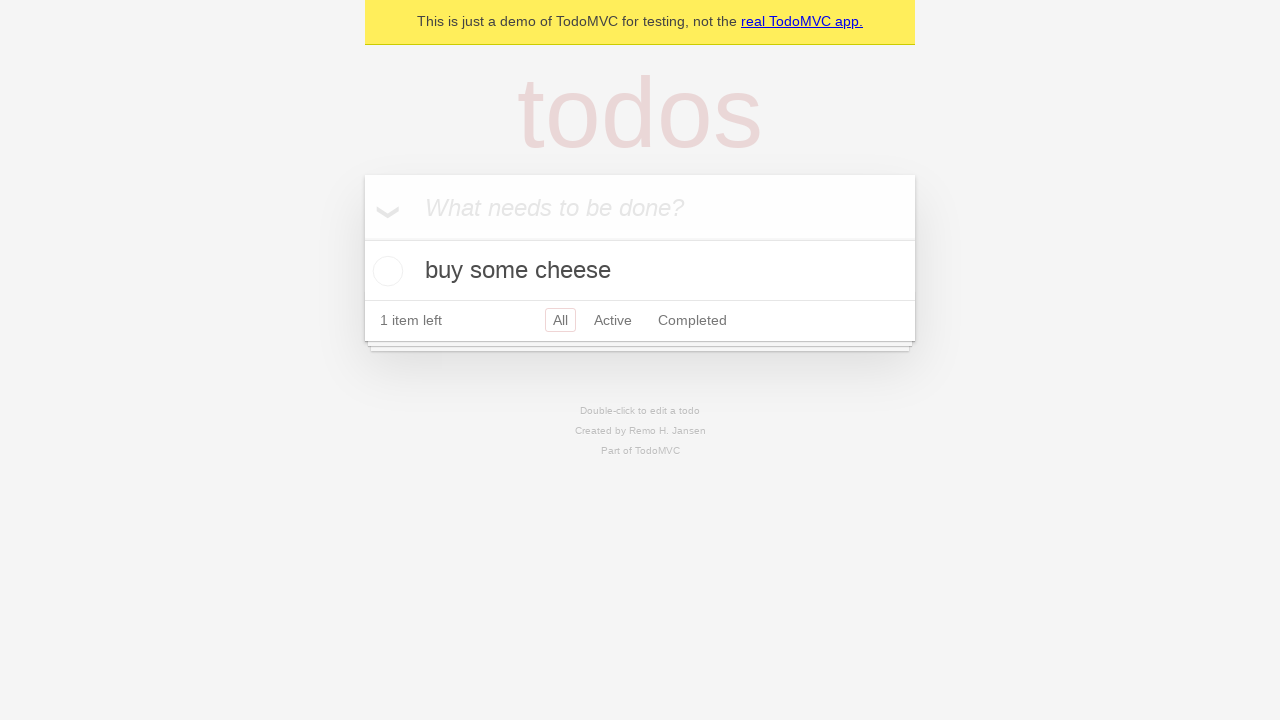

Filled new todo input with 'feed the cat' on .new-todo
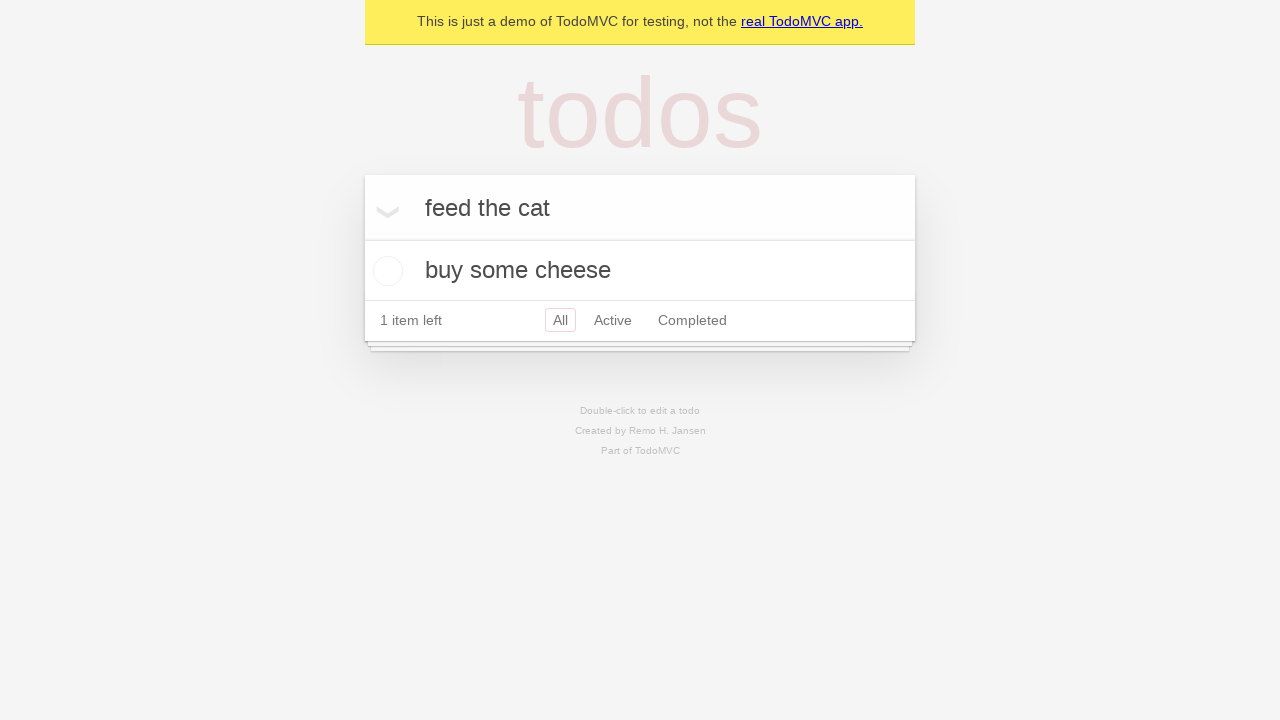

Pressed Enter to add second todo item on .new-todo
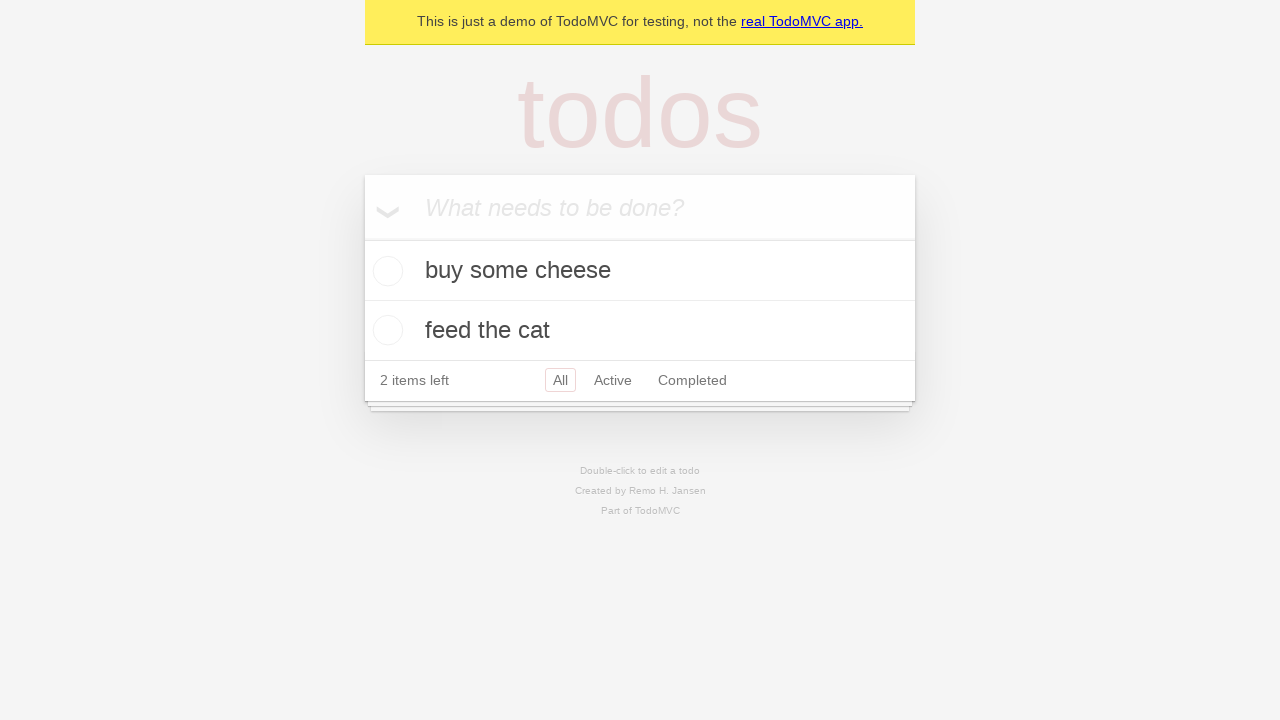

Waited for second todo item to appear in the list
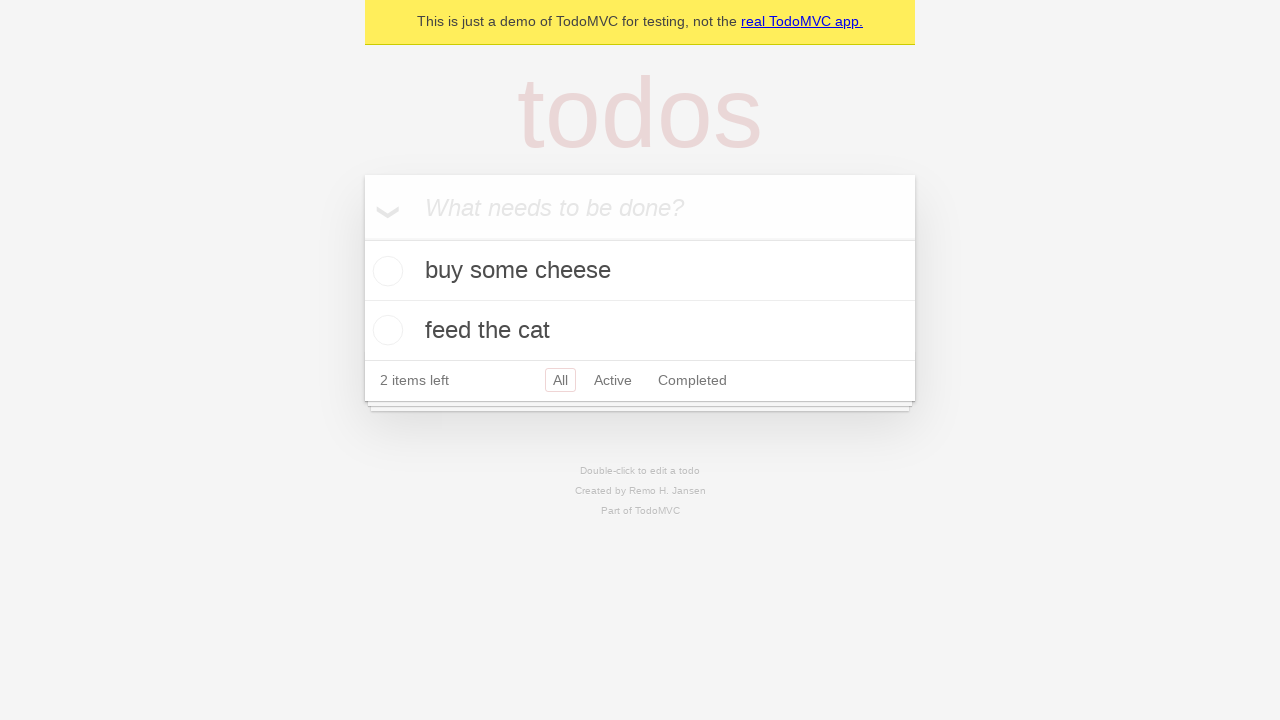

Marked first todo item as complete by checking its toggle at (385, 271) on .todo-list li >> nth=0 >> .toggle
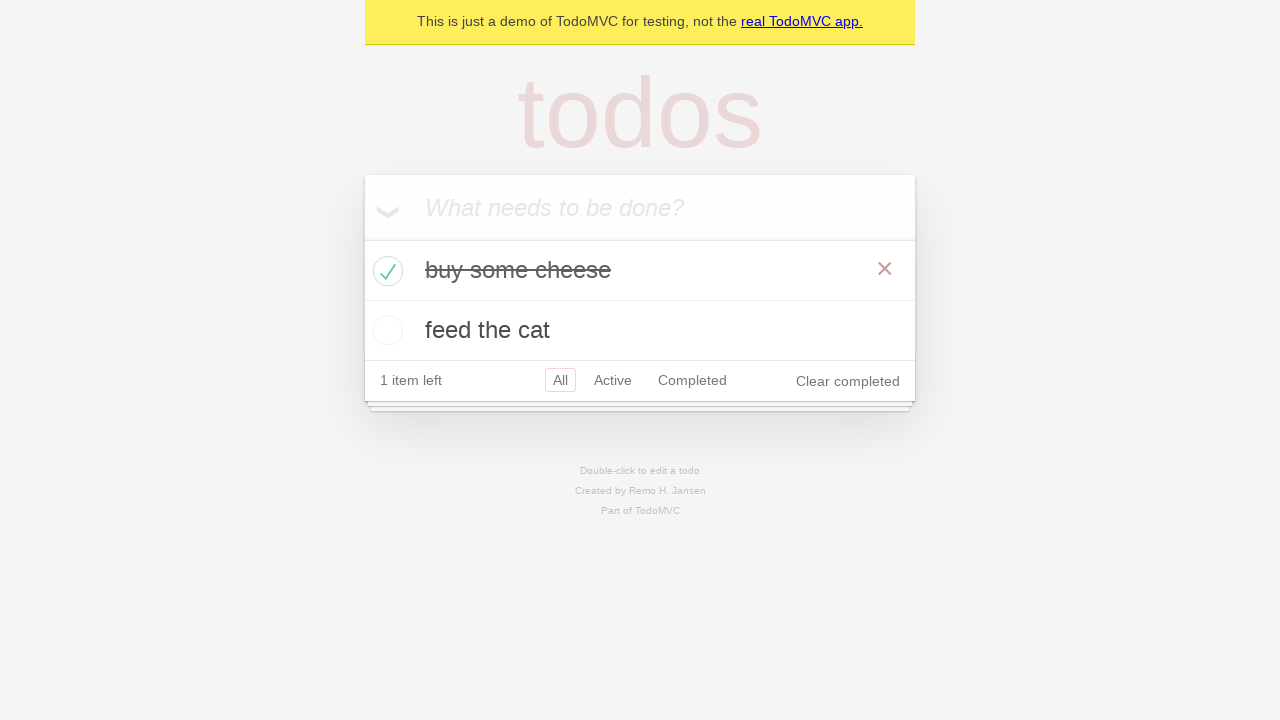

Marked second todo item as complete by checking its toggle at (385, 330) on .todo-list li >> nth=1 >> .toggle
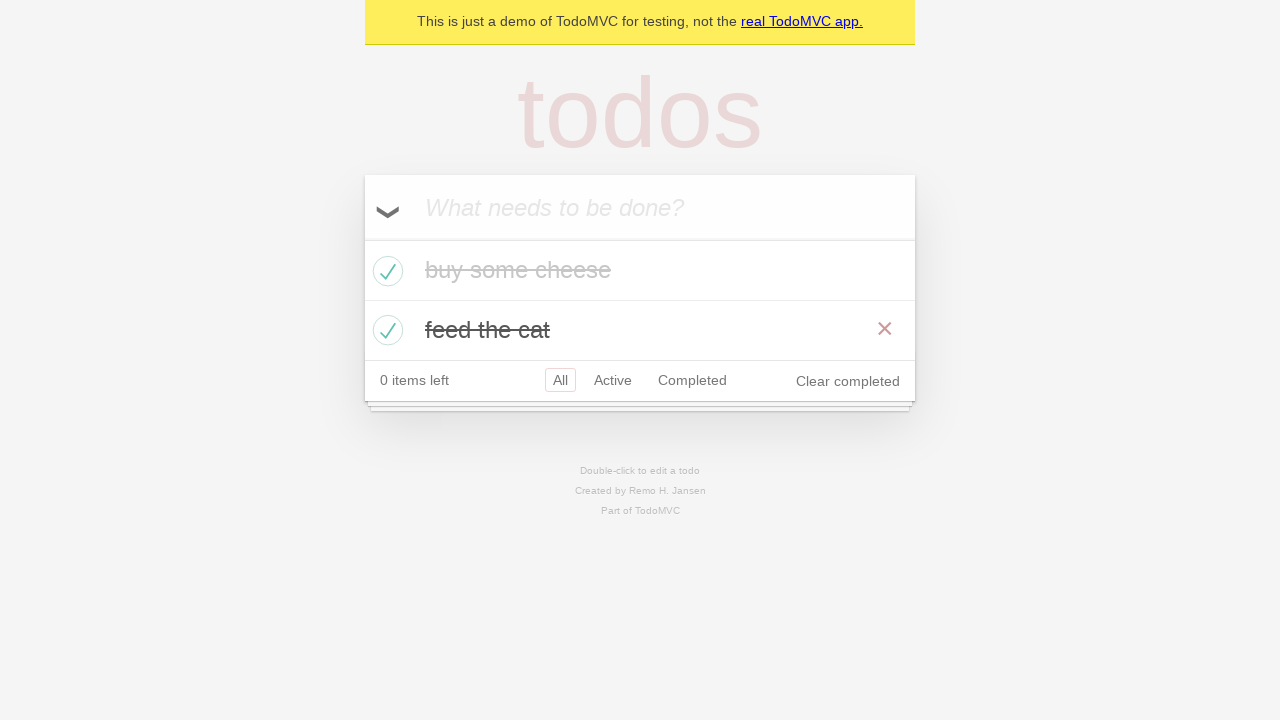

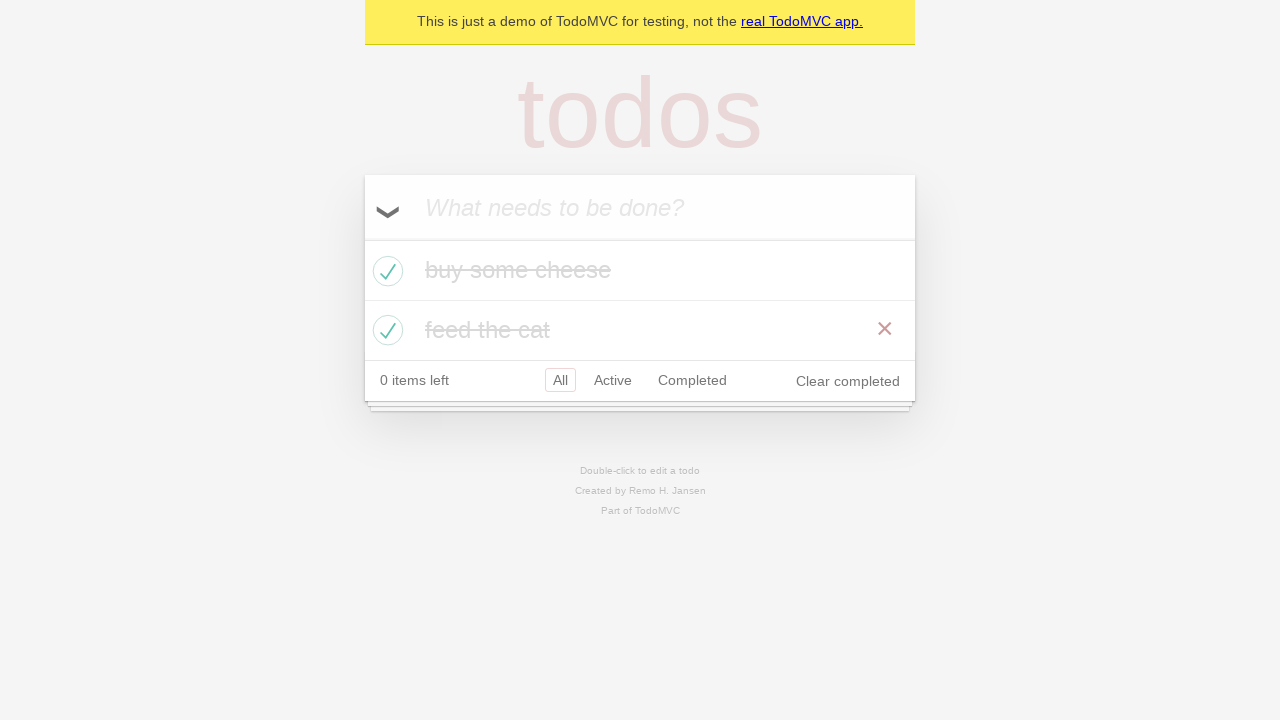